Solves a math captcha by extracting a value from an element attribute, calculating the result, filling the answer, and selecting checkboxes/radio buttons before submitting

Starting URL: http://suninjuly.github.io/get_attribute.html

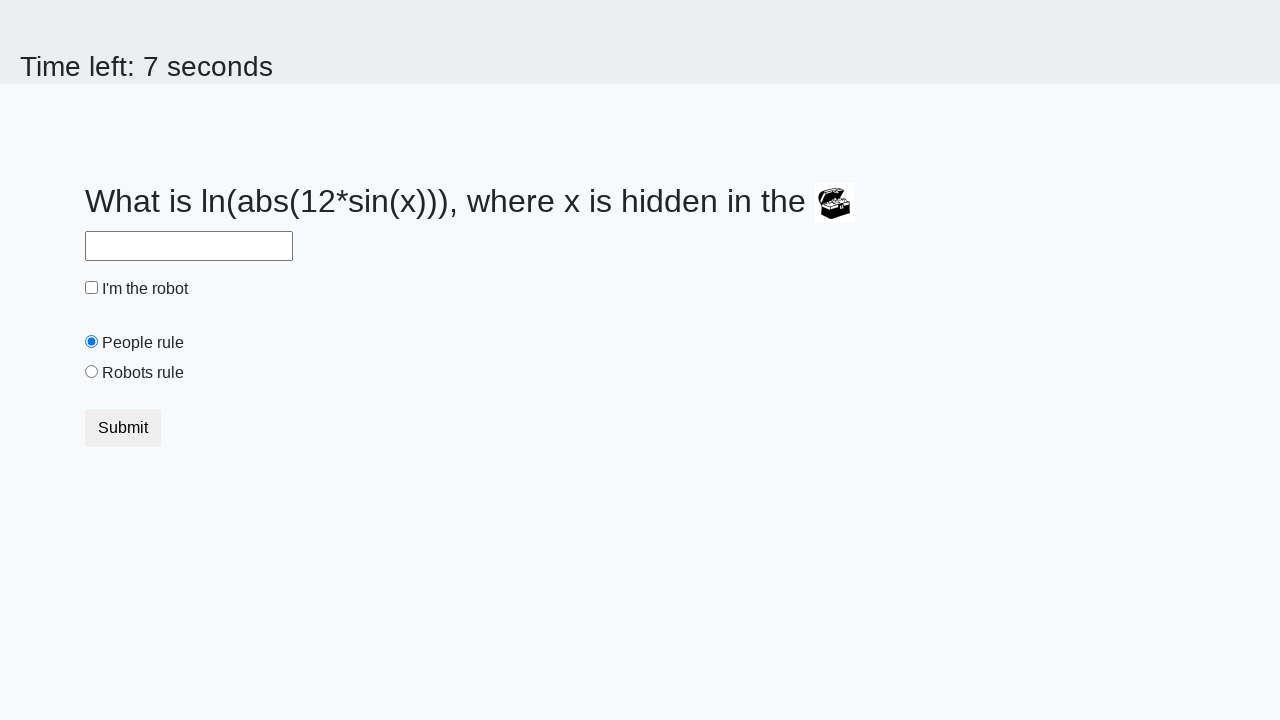

Extracted valuex attribute from treasure element
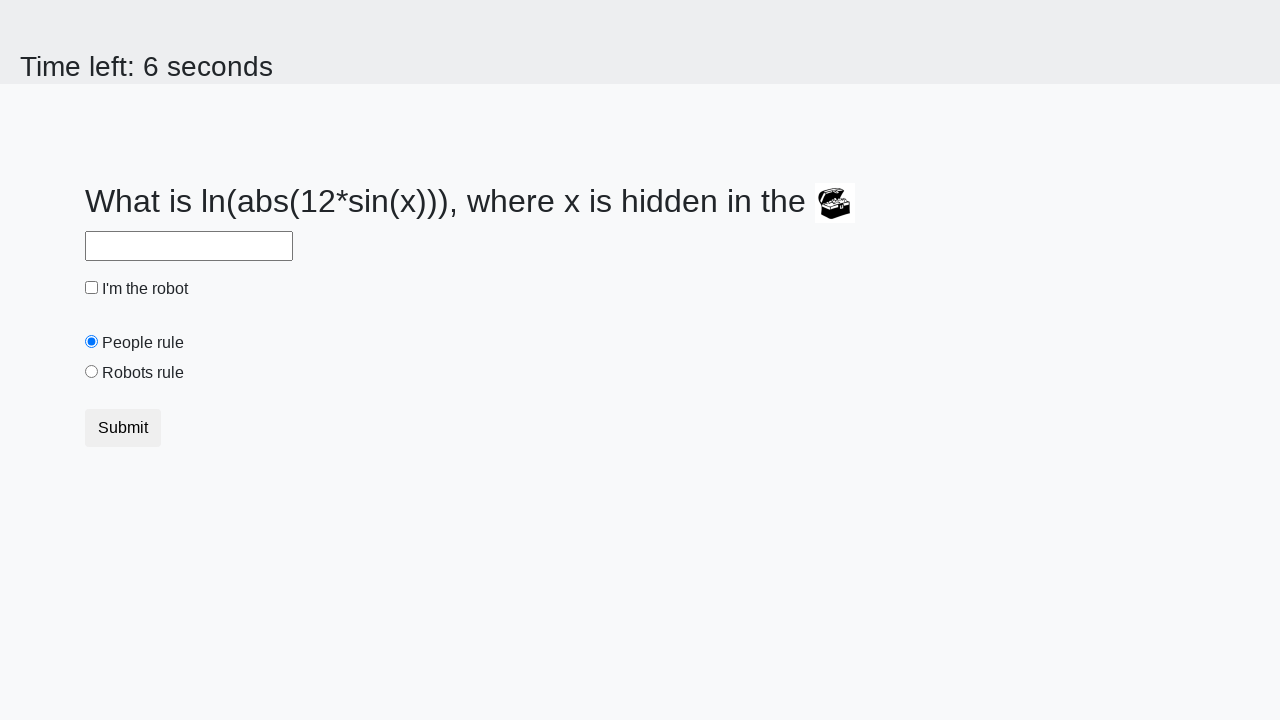

Calculated math captcha result using logarithm and sine functions
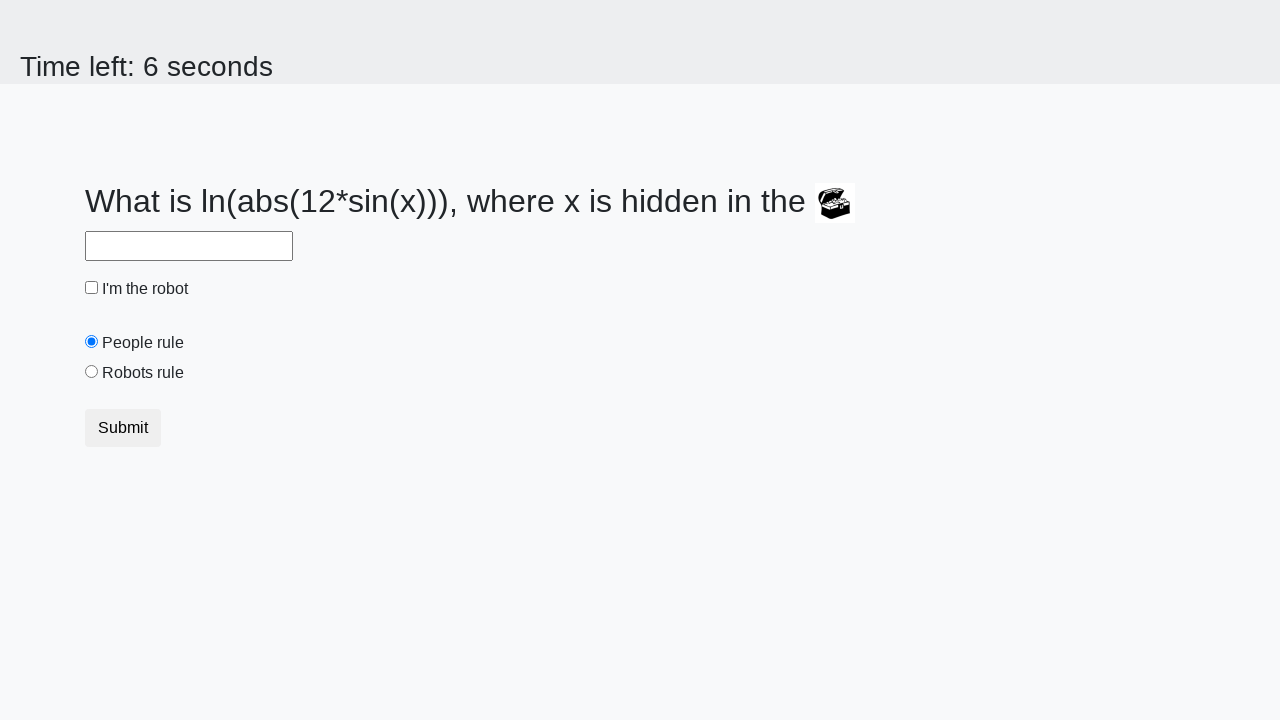

Filled answer field with calculated result on #answer
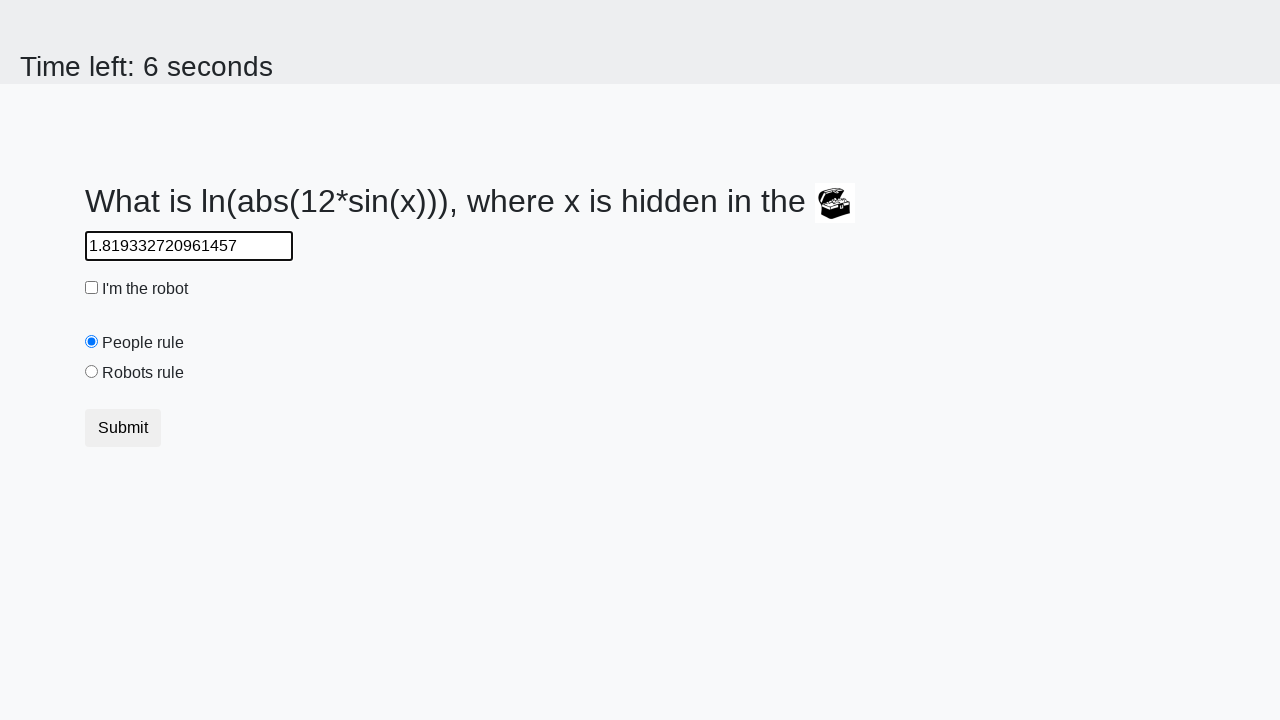

Clicked checkbox at (92, 288) on input[type="checkbox"]
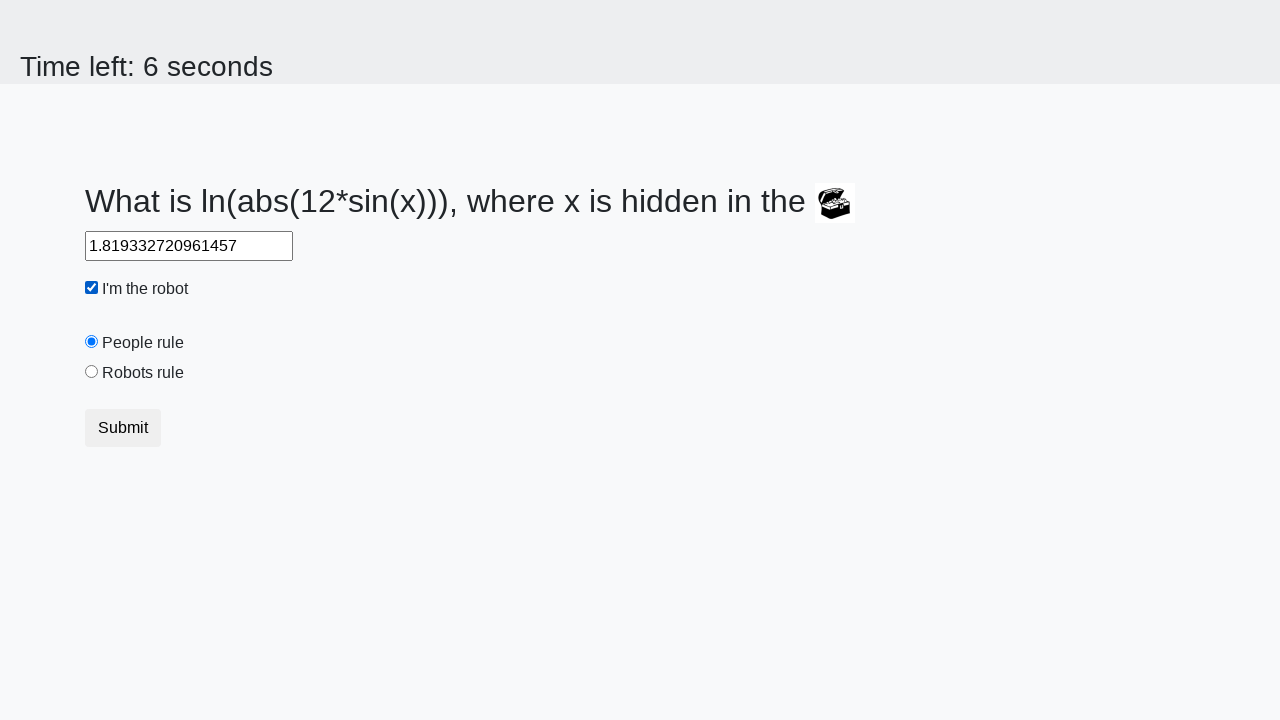

Clicked radio button (robotsRule) at (92, 372) on #robotsRule
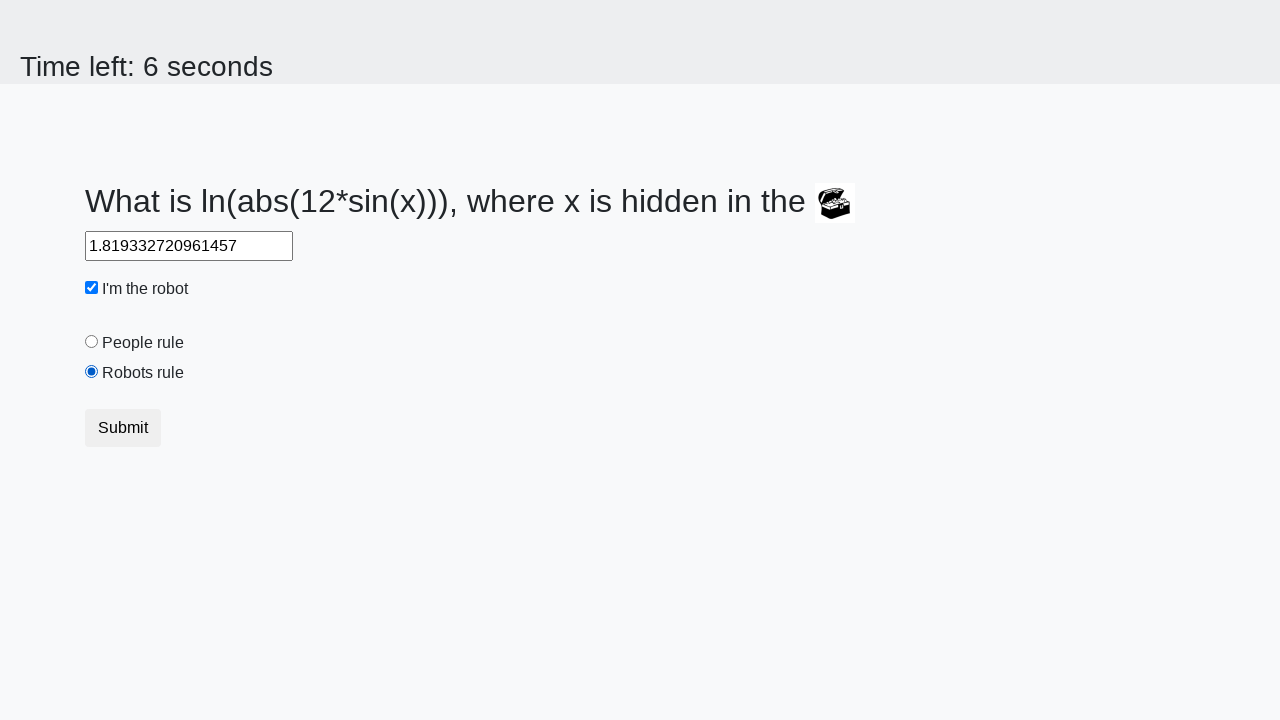

Clicked submit button to submit the form at (123, 428) on button[type="submit"]
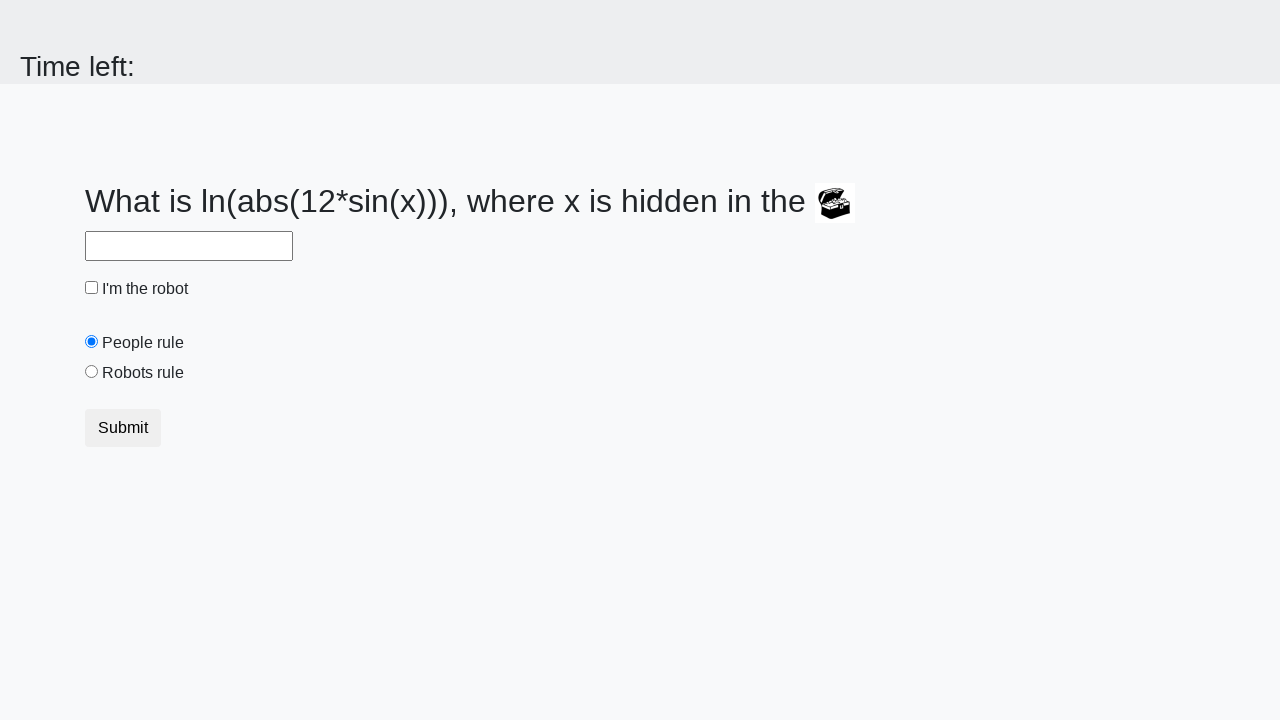

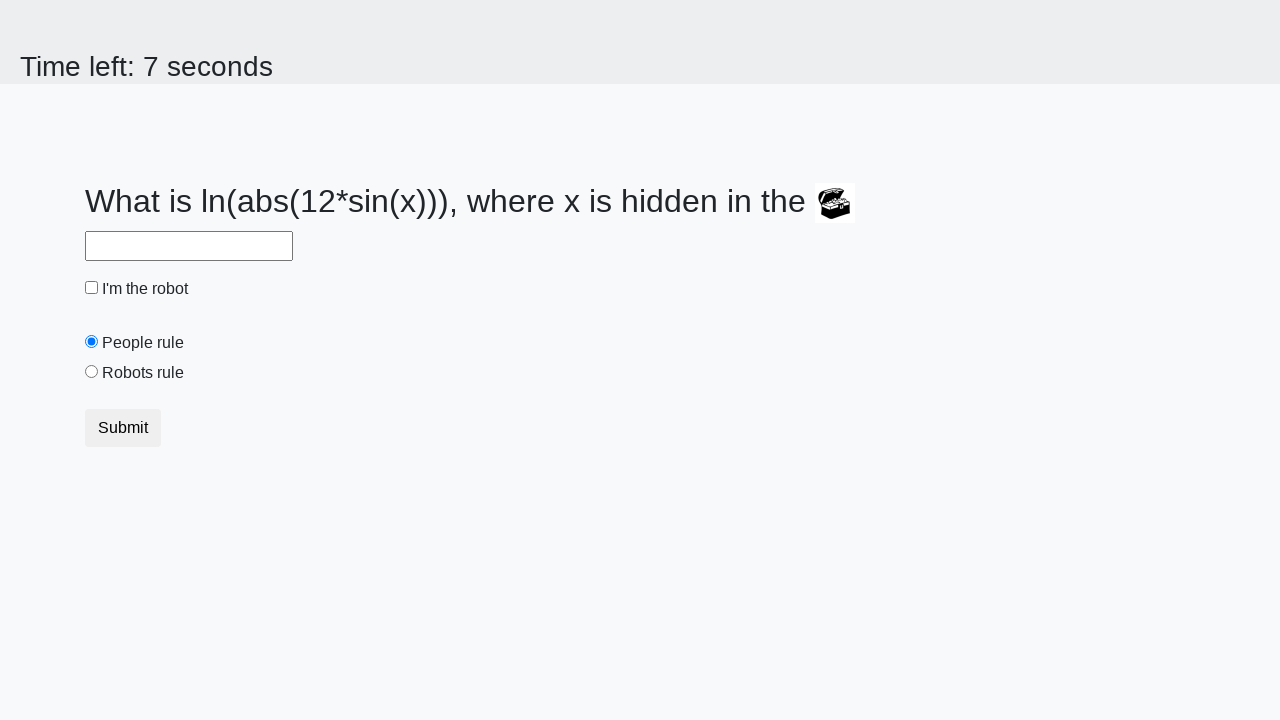